Navigates to signal.bz (a Korean search trends aggregator) and verifies that the search ranking elements are displayed on the page.

Starting URL: https://signal.bz/

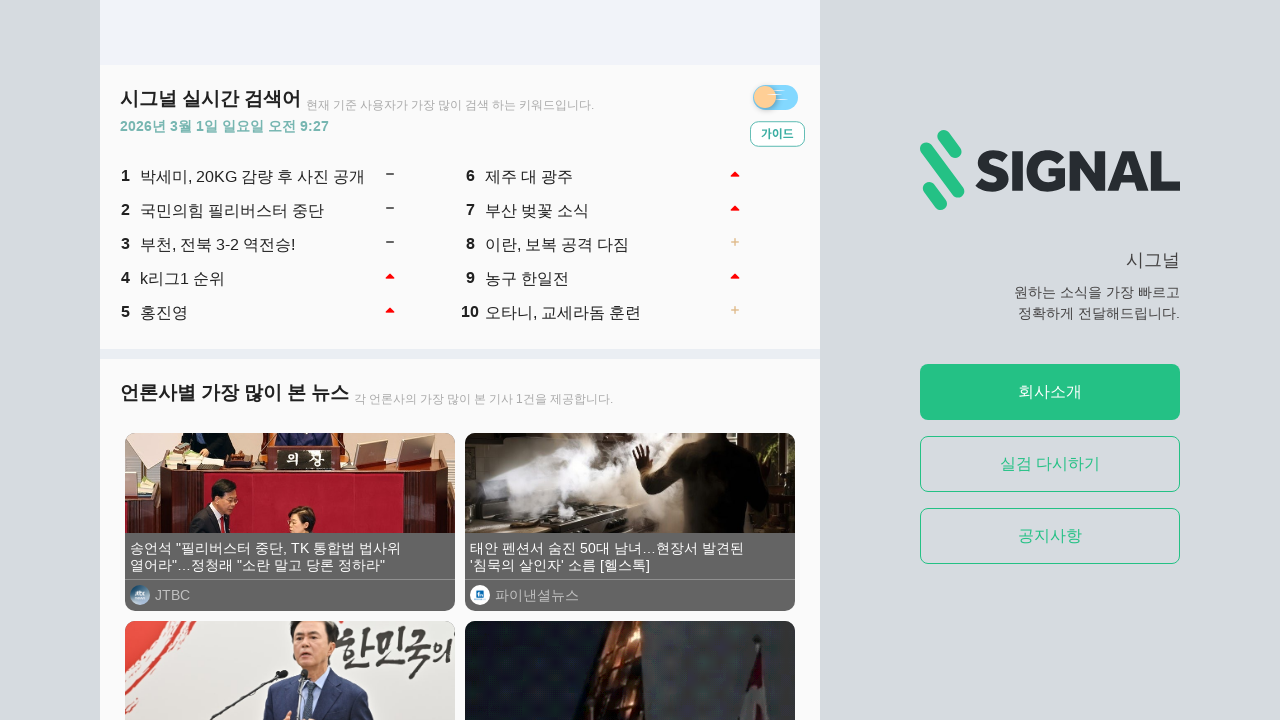

Navigated to signal.bz
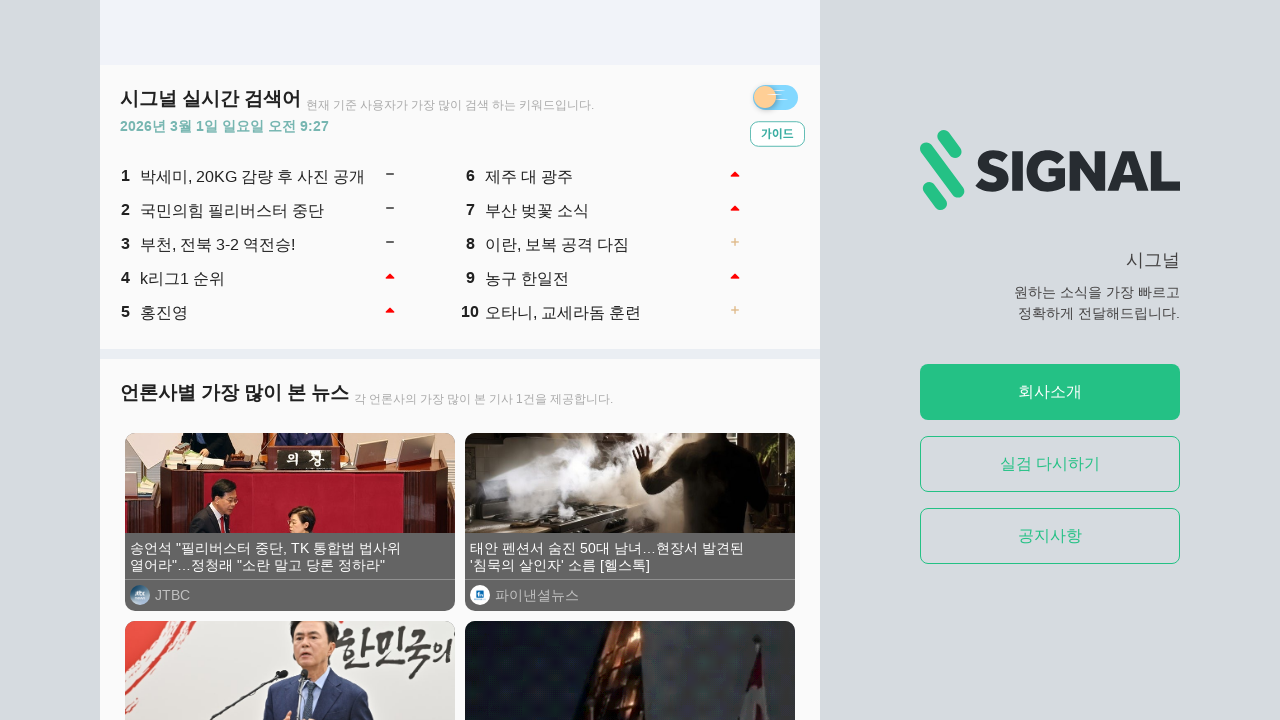

Search ranking elements loaded
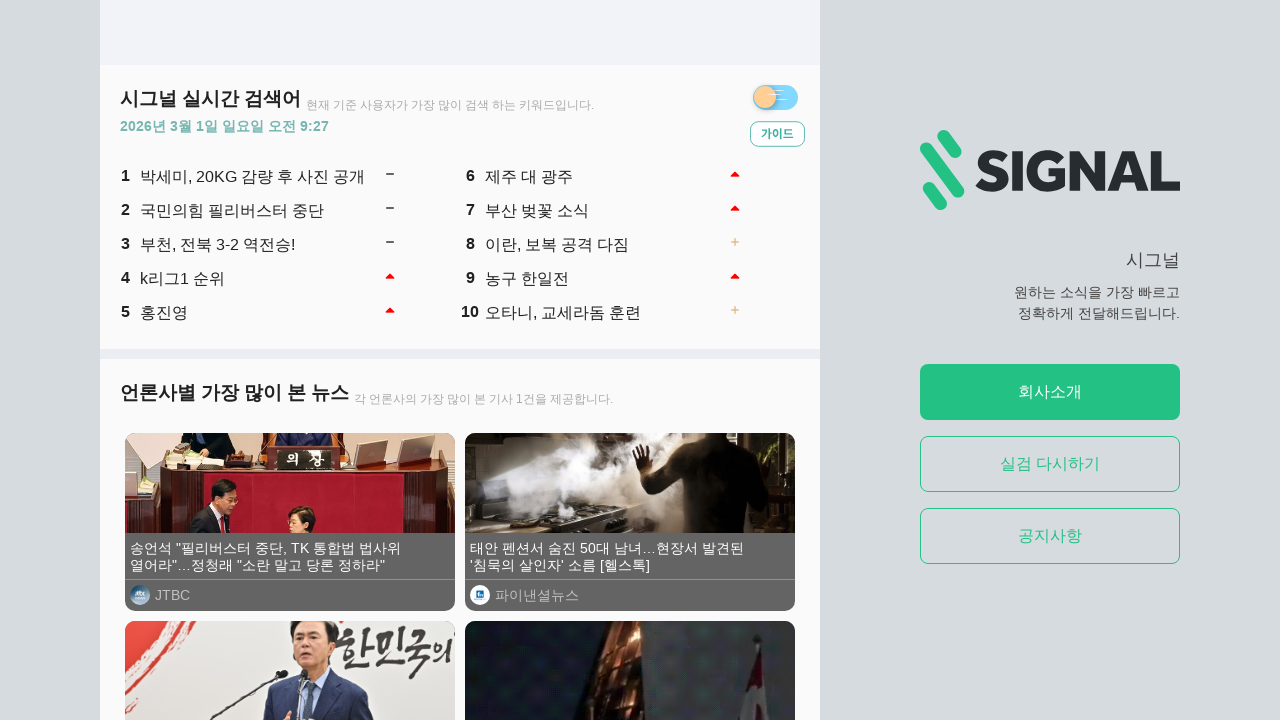

Verified that search ranking elements are displayed on the page
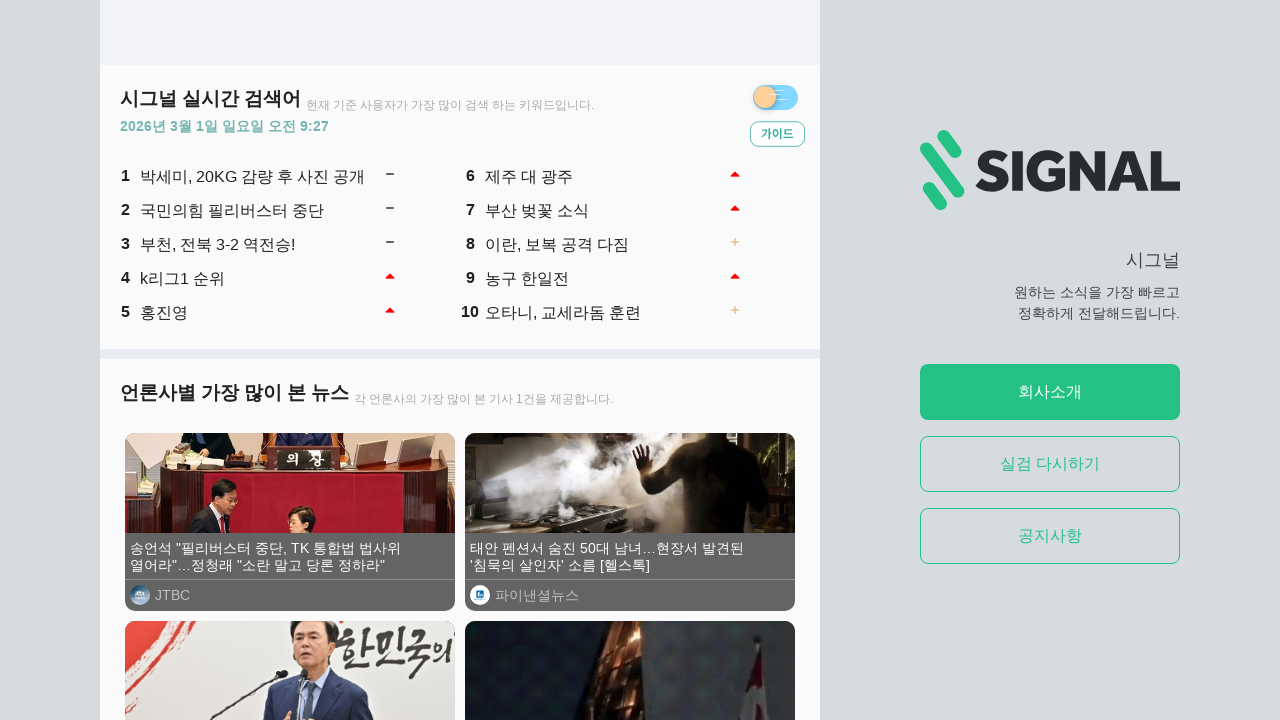

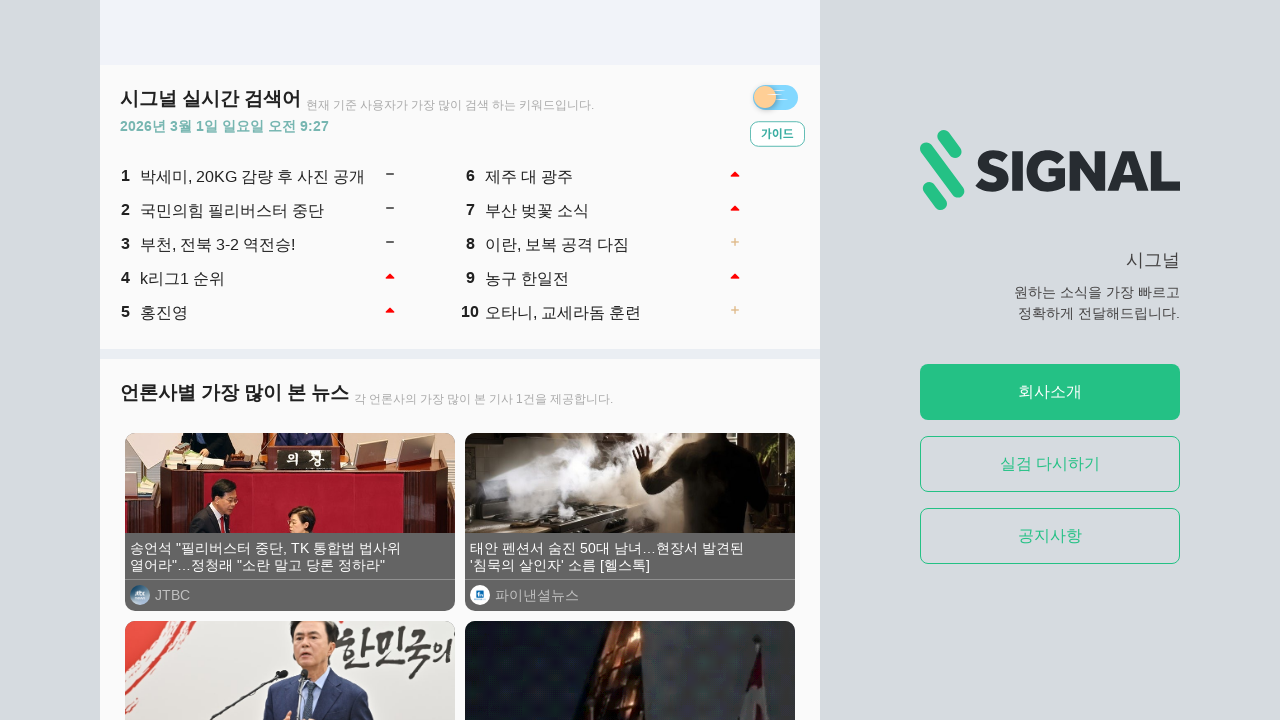